Demonstrates various XPath locator strategies on Selenium's web form demo page, including text(), contains(), attribute matching, and axis navigation (parent, sibling, ancestor).

Starting URL: https://www.selenium.dev/selenium/web/web-form.html

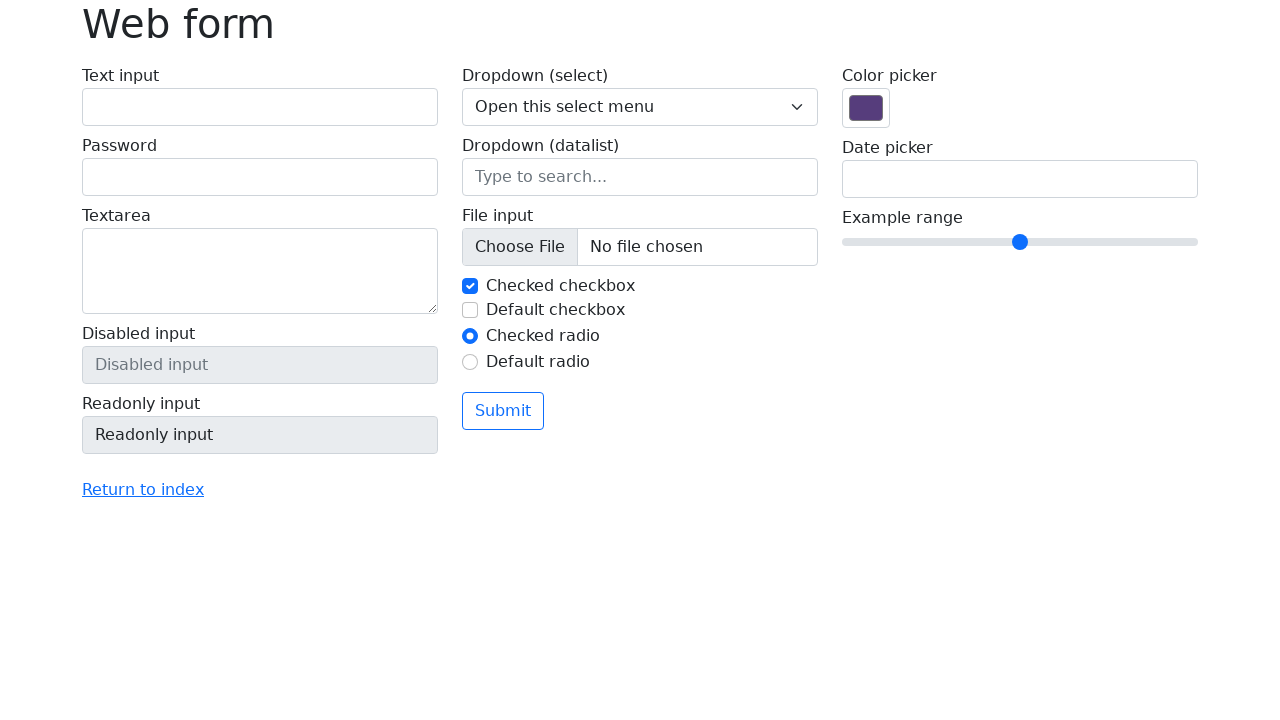

Clicked Submit button using text() XPath function at (503, 411) on xpath=//*[text()='Submit']
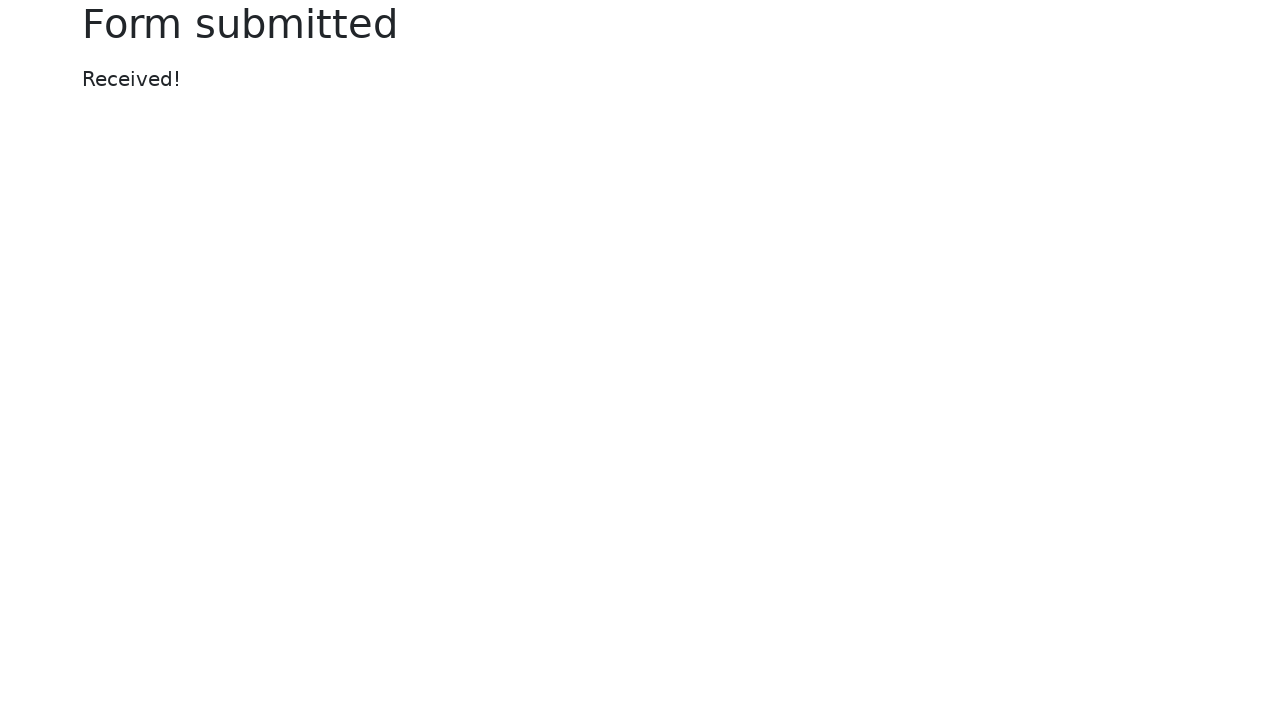

Navigated back to Selenium web form demo page
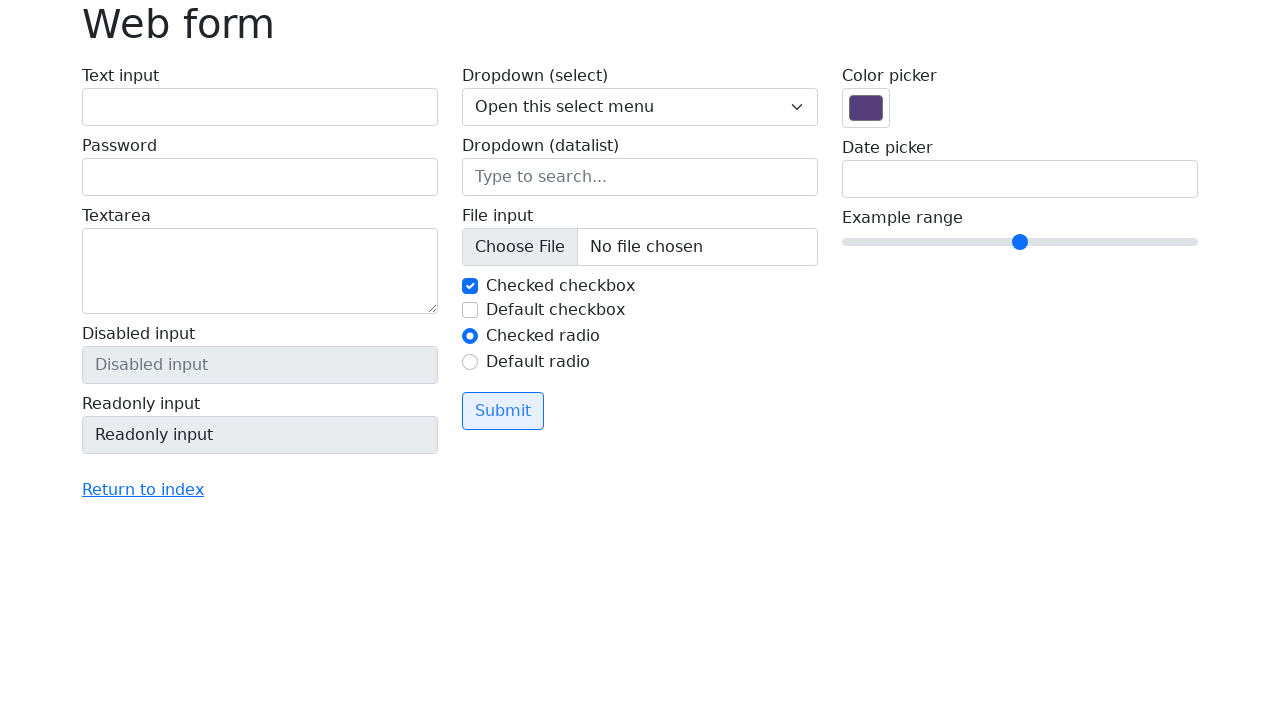

Clicked color picker using contains() with @type attribute at (866, 108) on xpath=//*[contains(@type,'col')]
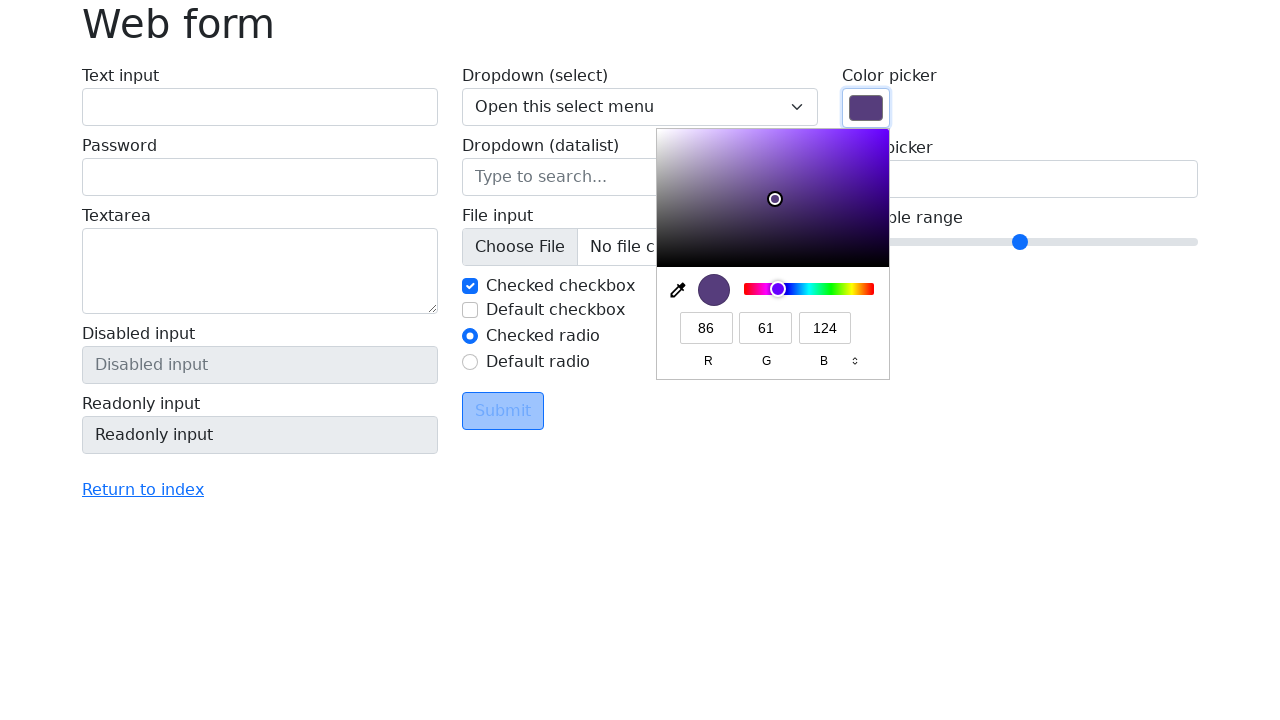

Clicked element containing 'Color' text using contains(text()) at (1020, 96) on xpath=//*[contains(text(),'Color')]
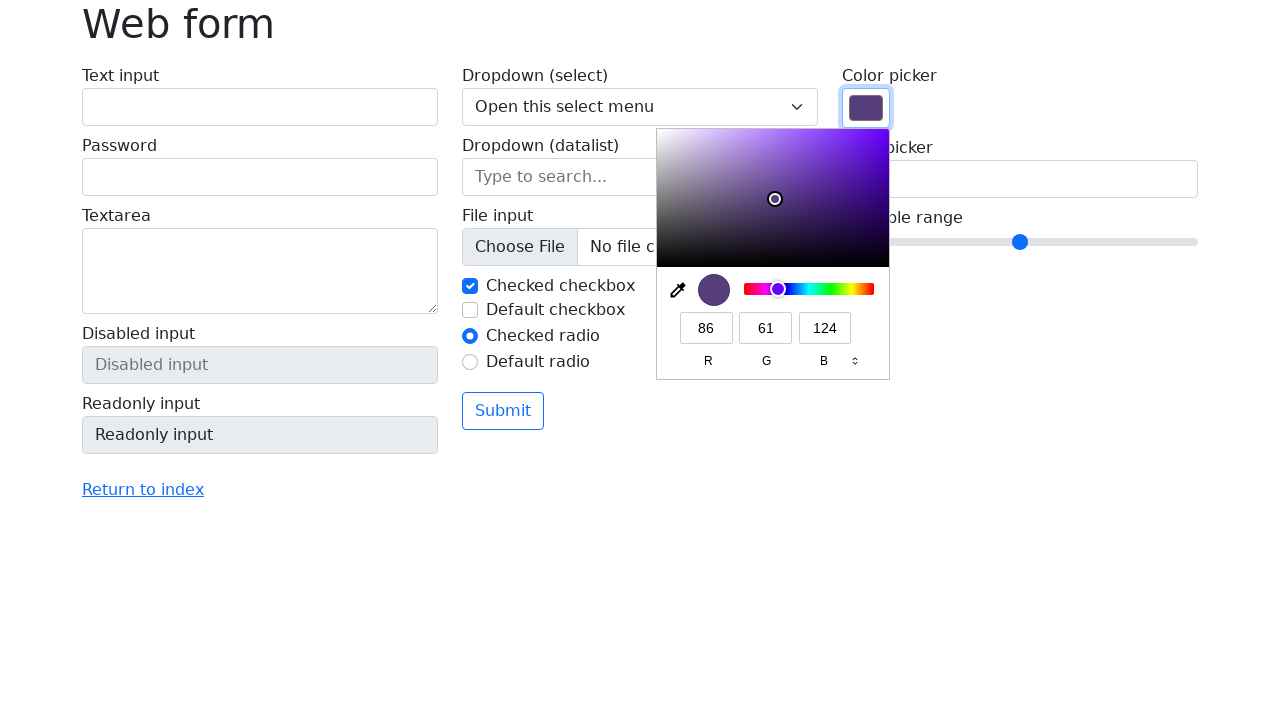

Clicked Submit button using dot notation (.) for text match at (503, 411) on xpath=//*[.='Submit']
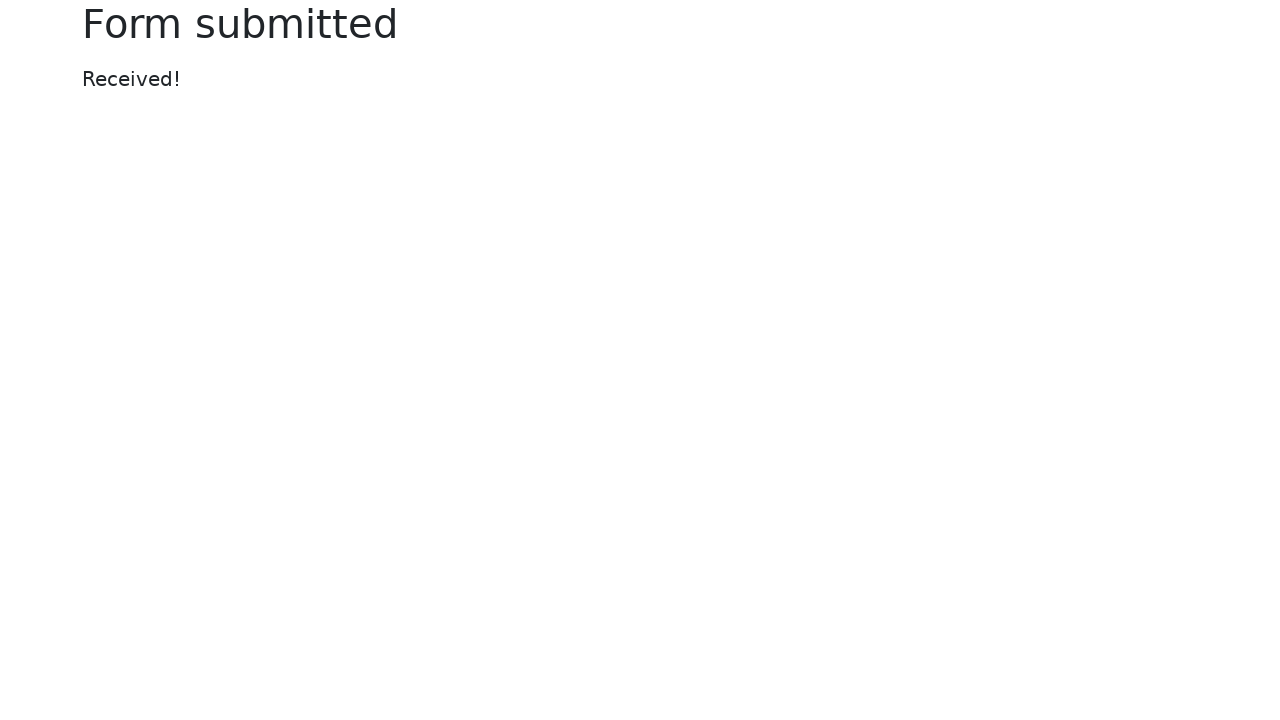

Navigated back to Selenium web form demo page
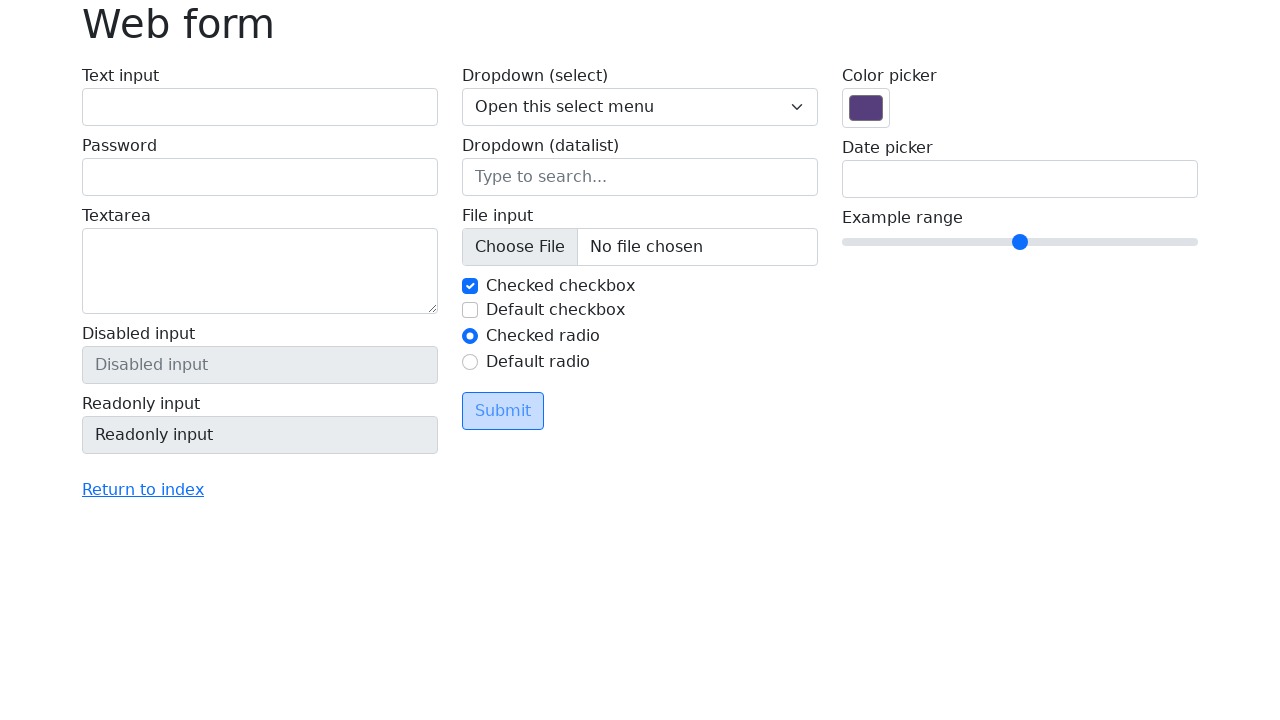

Clicked element using wildcard attribute matching (@*='submit') at (503, 411) on xpath=//*[@*='submit']
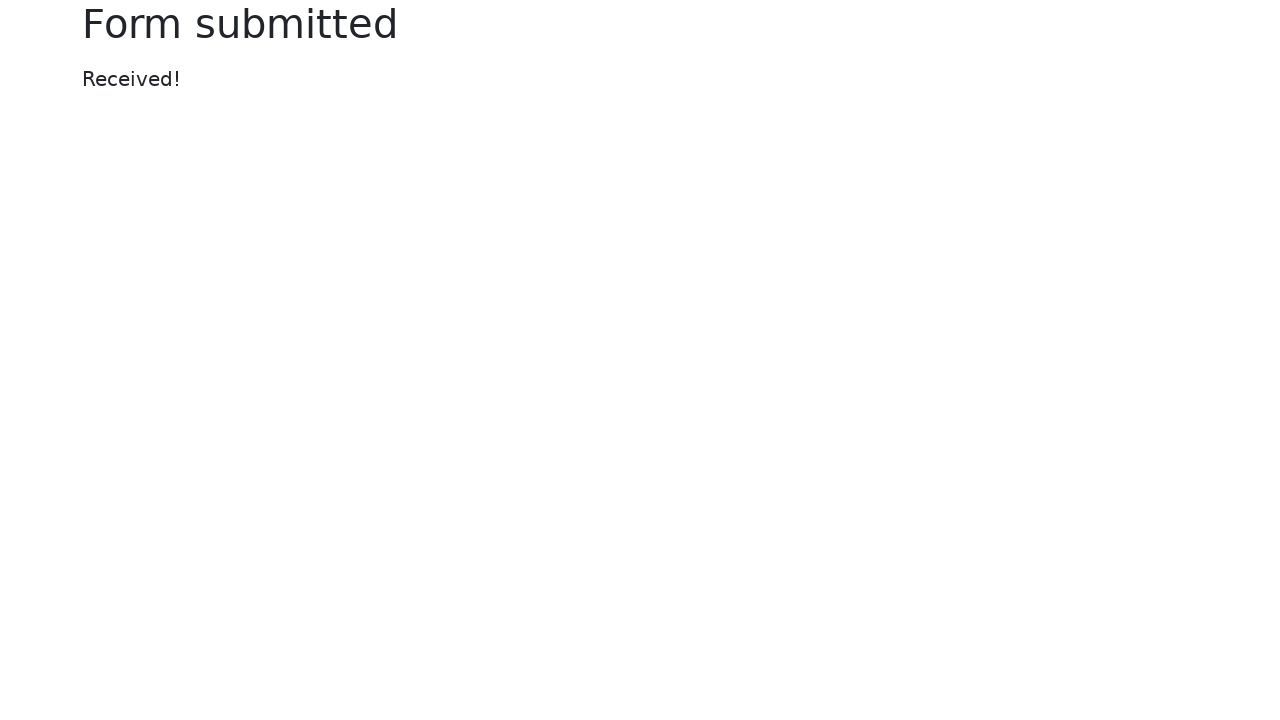

Navigated back to Selenium web form demo page
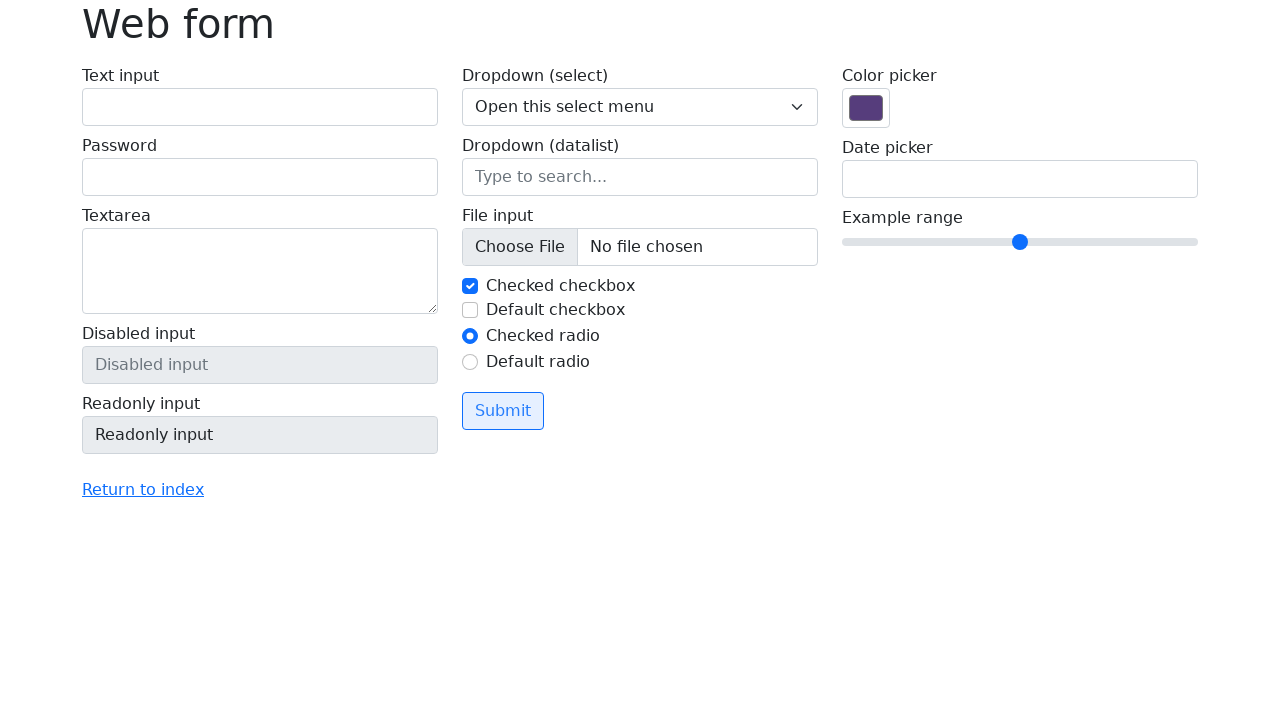

Clicked element using wildcard attribute matching (@*='my-select') at (640, 107) on xpath=//*[@*='my-select']
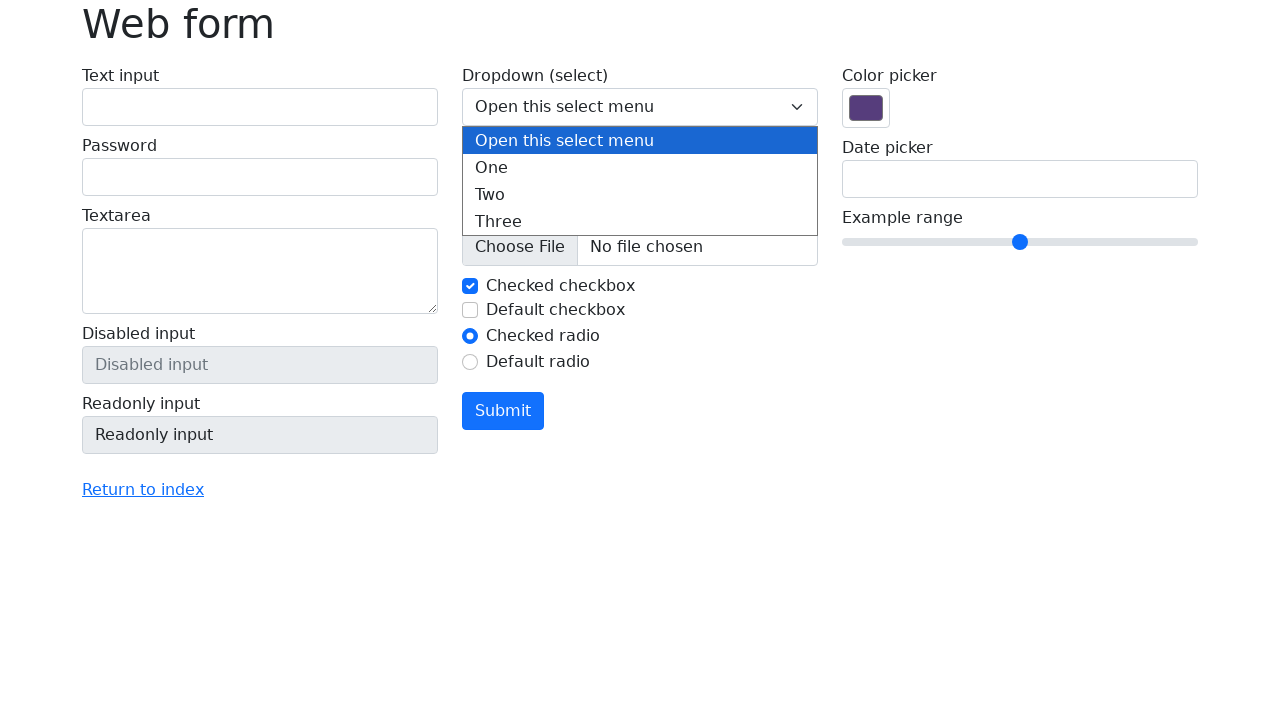

Clicked button using parent axis navigation (..) at (503, 411) on xpath=//div[@class='form-check']/../button
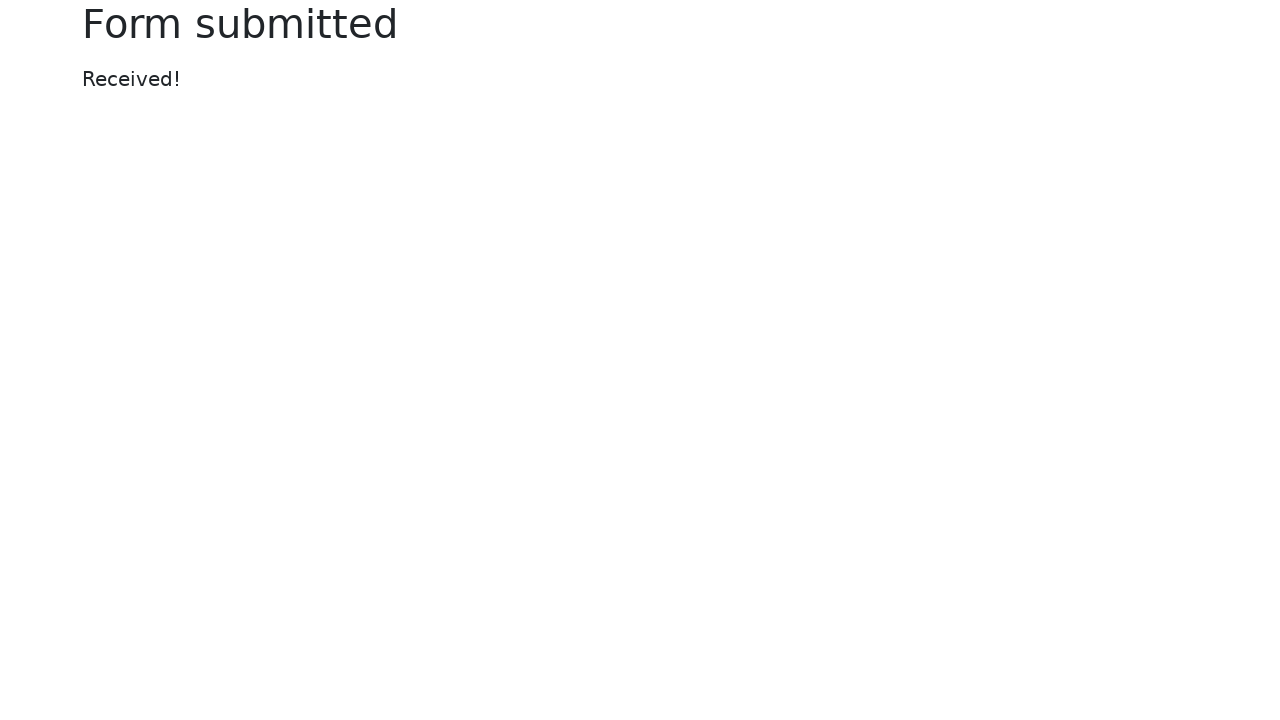

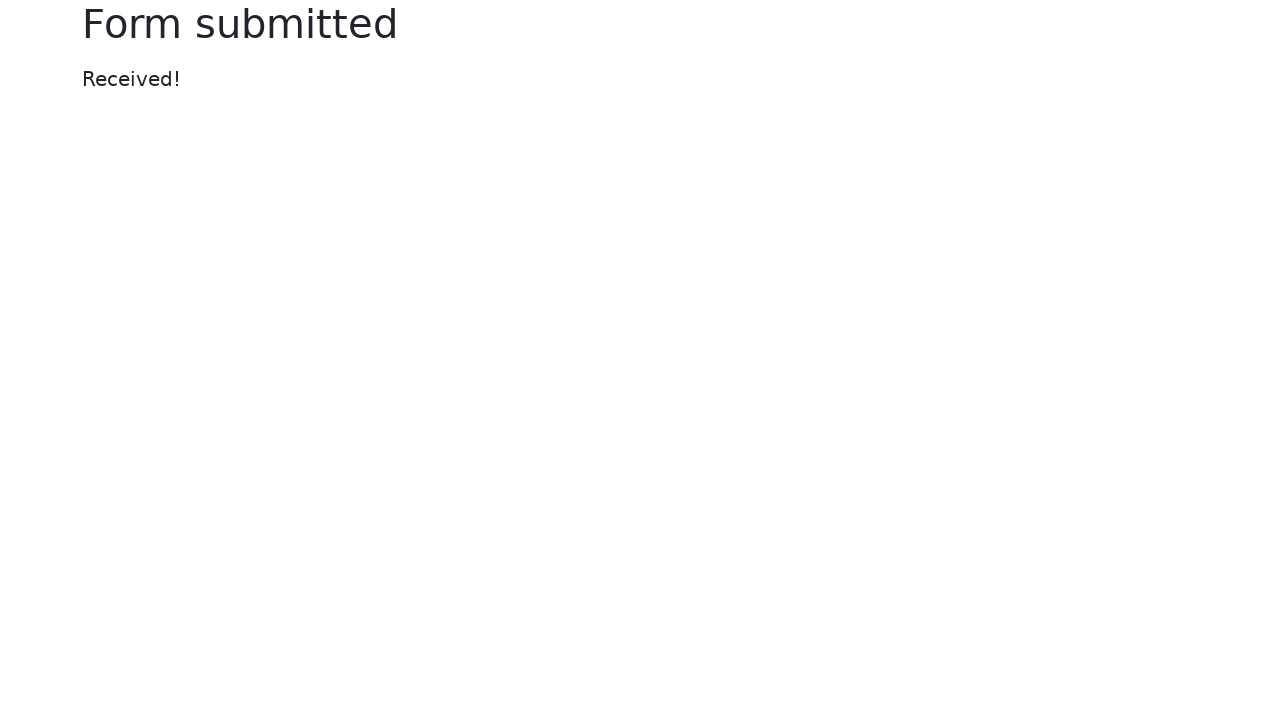